Fills out a text box form with full name, email, current address and permanent address, submits it, and validates the output displays correctly.

Starting URL: https://demoqa.com/text-box

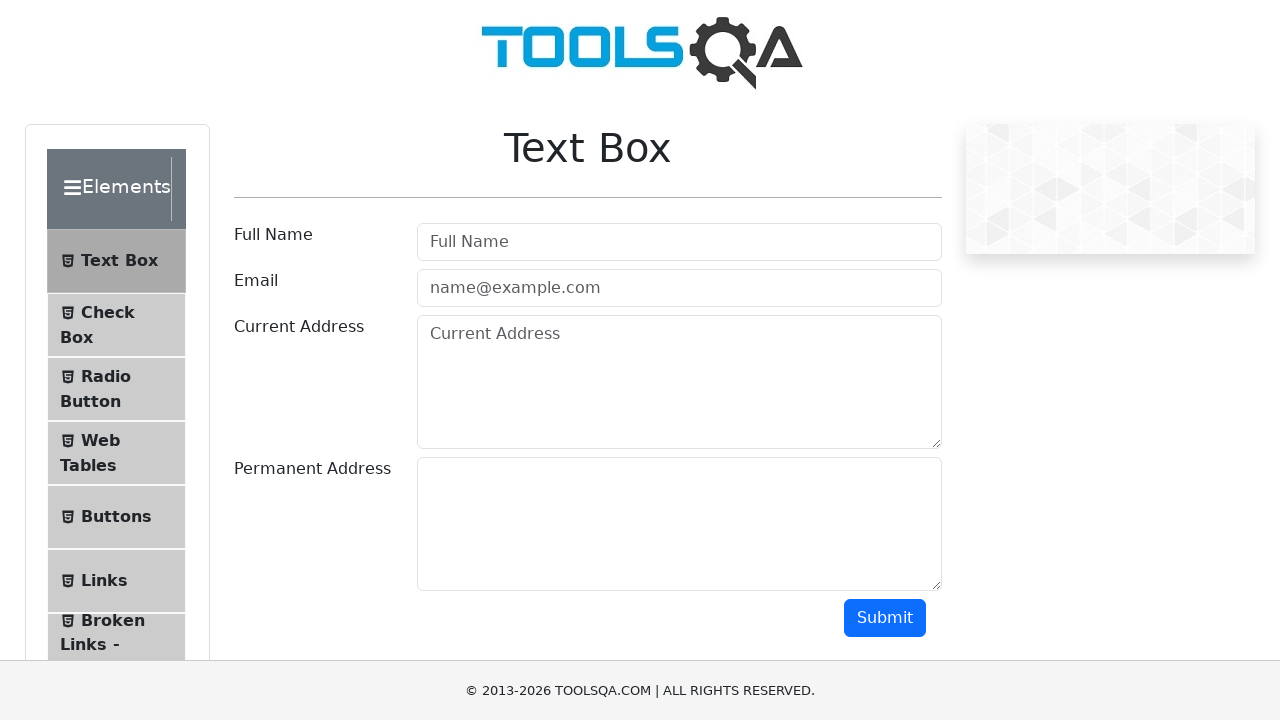

Filled full name field with 'John Doe' on #userName
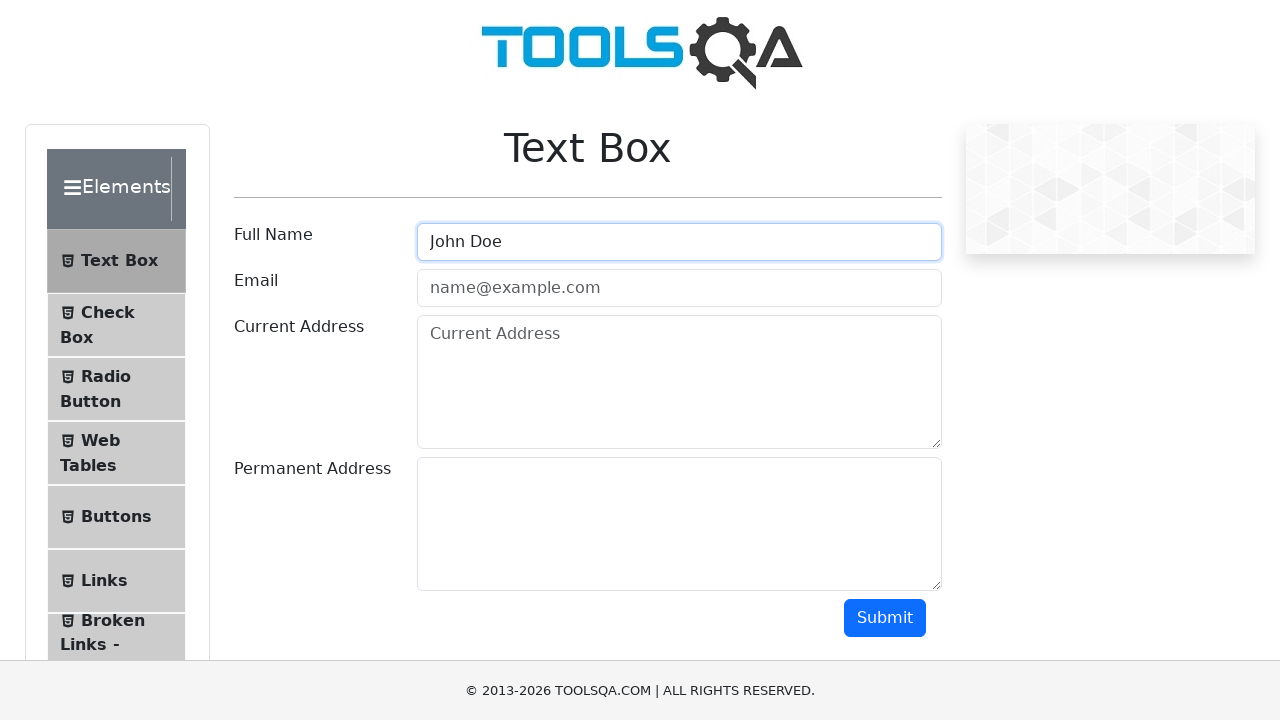

Filled email field with 'johndoe@example.com' on #userEmail
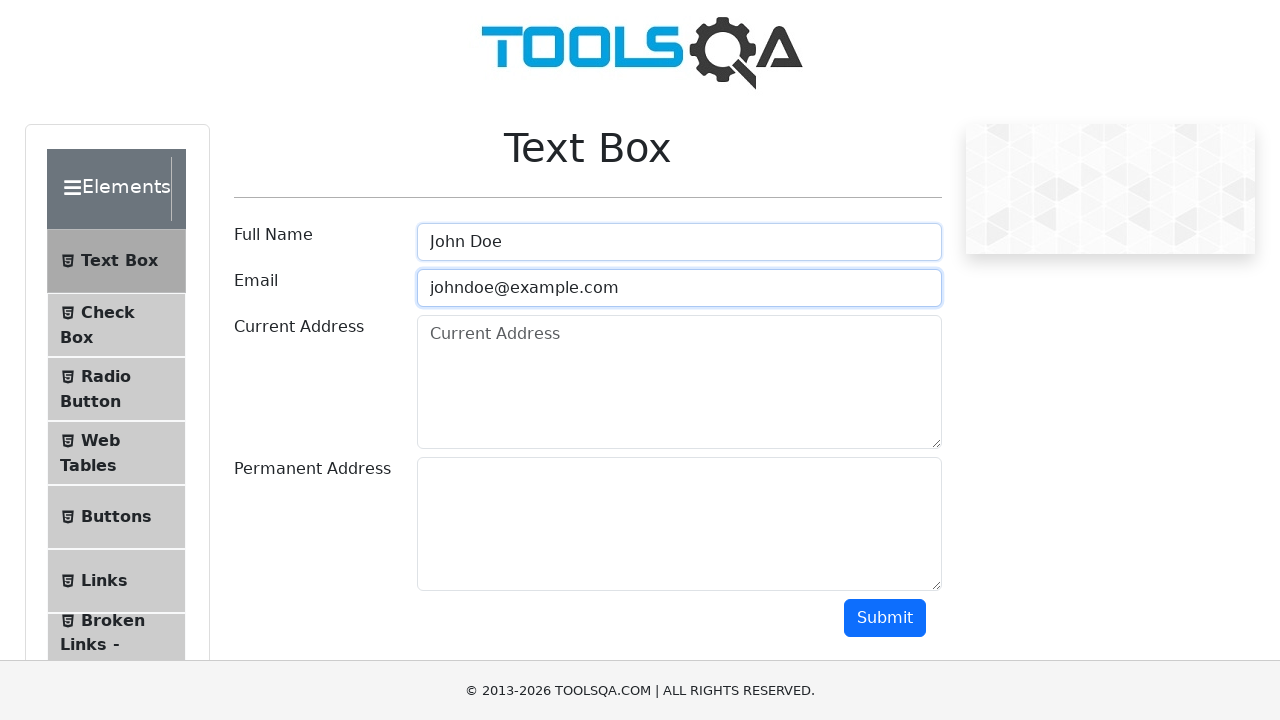

Filled current address field with 'Current address line 1' on #currentAddress
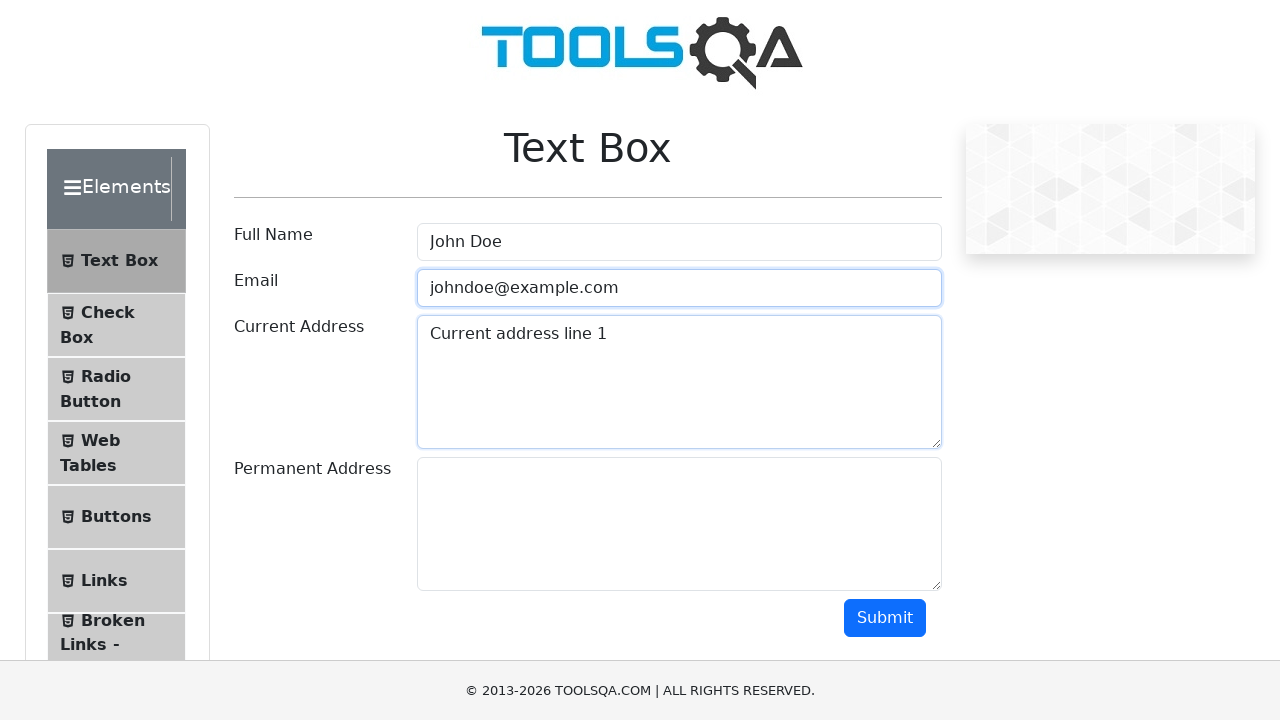

Filled permanent address field with 'Permanent Address line 1' on #permanentAddress
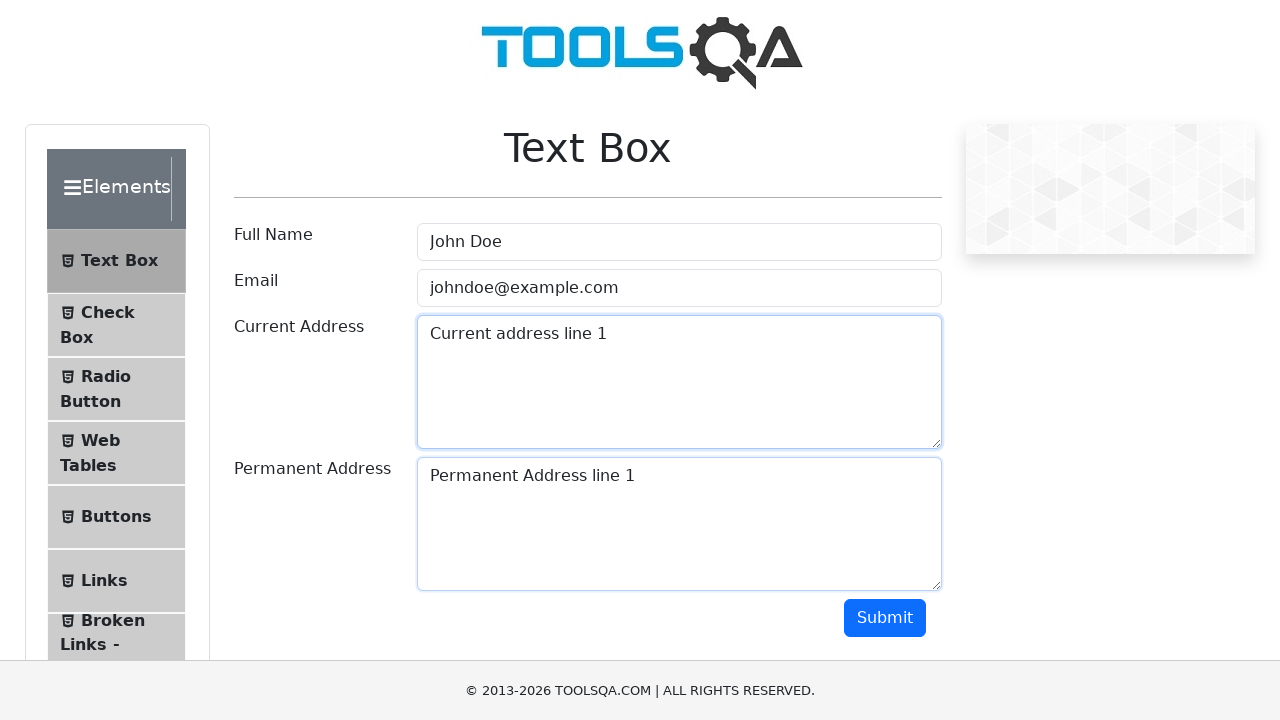

Clicked submit button to submit the form at (885, 618) on #submit
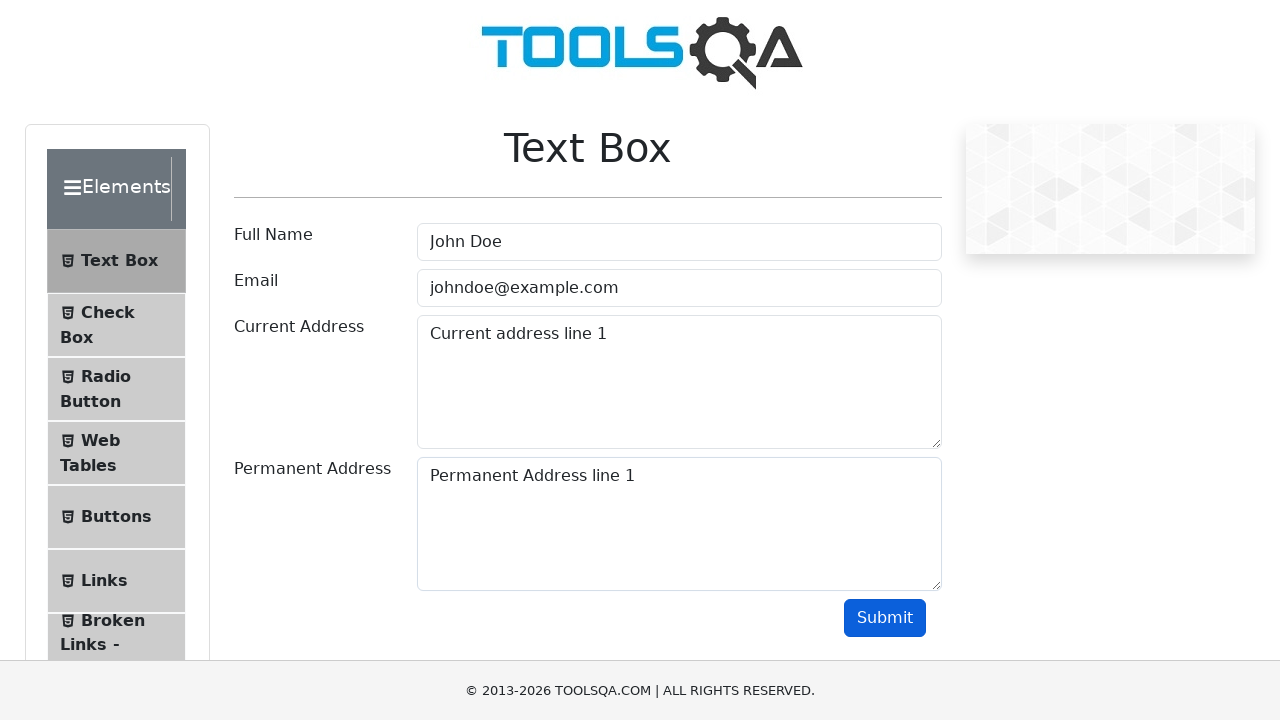

Form output displayed successfully with name field visible
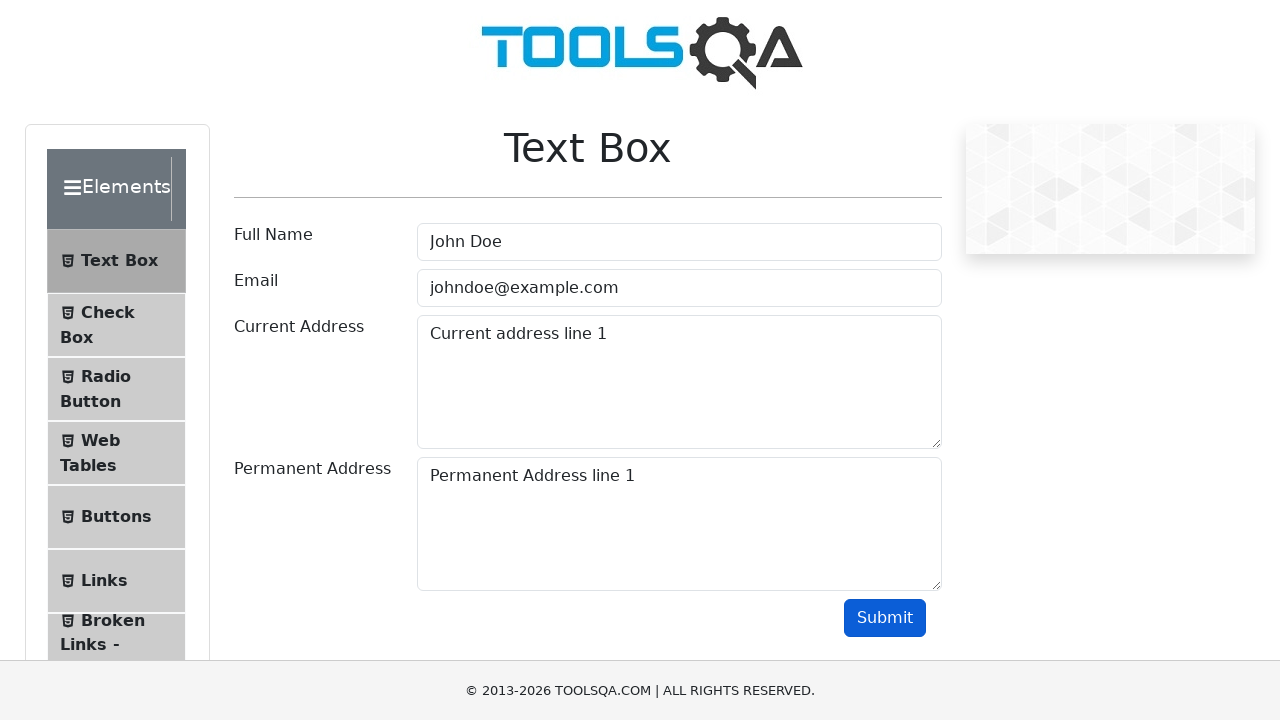

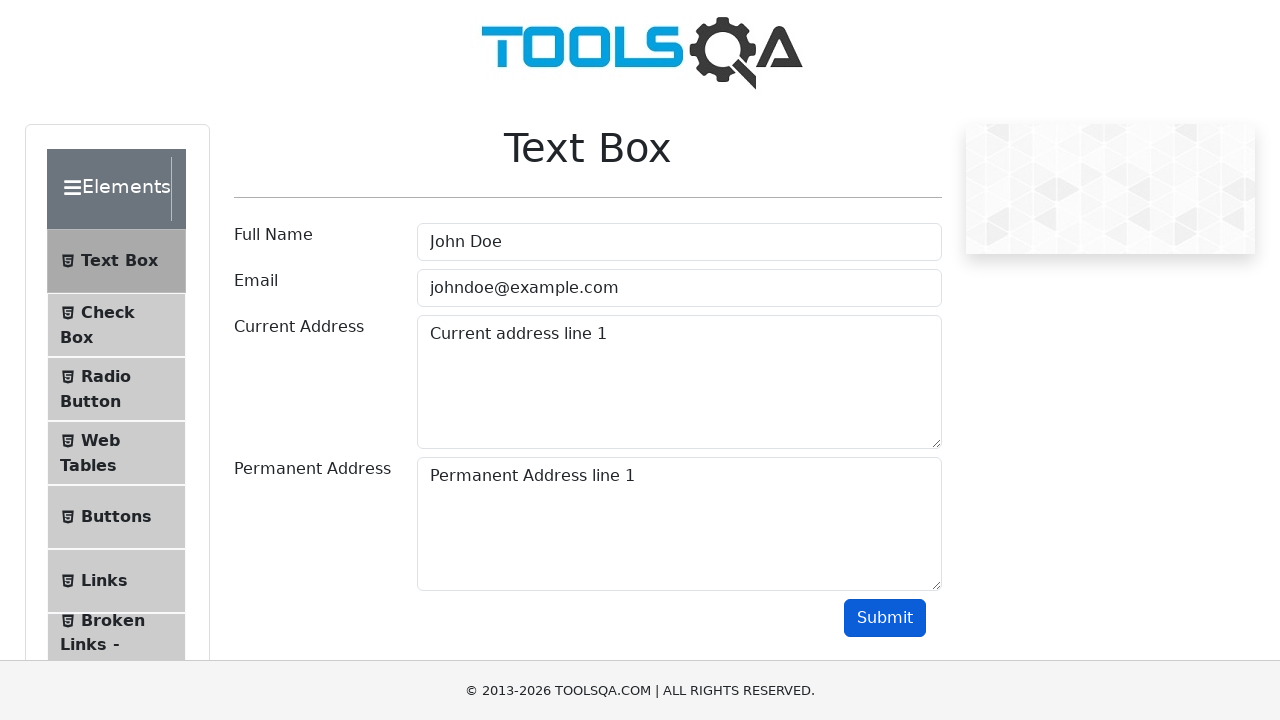